Tests editing an existing user "Alden" in the web tables by searching, clicking edit, modifying all fields, and submitting the changes.

Starting URL: https://demoqa.com/

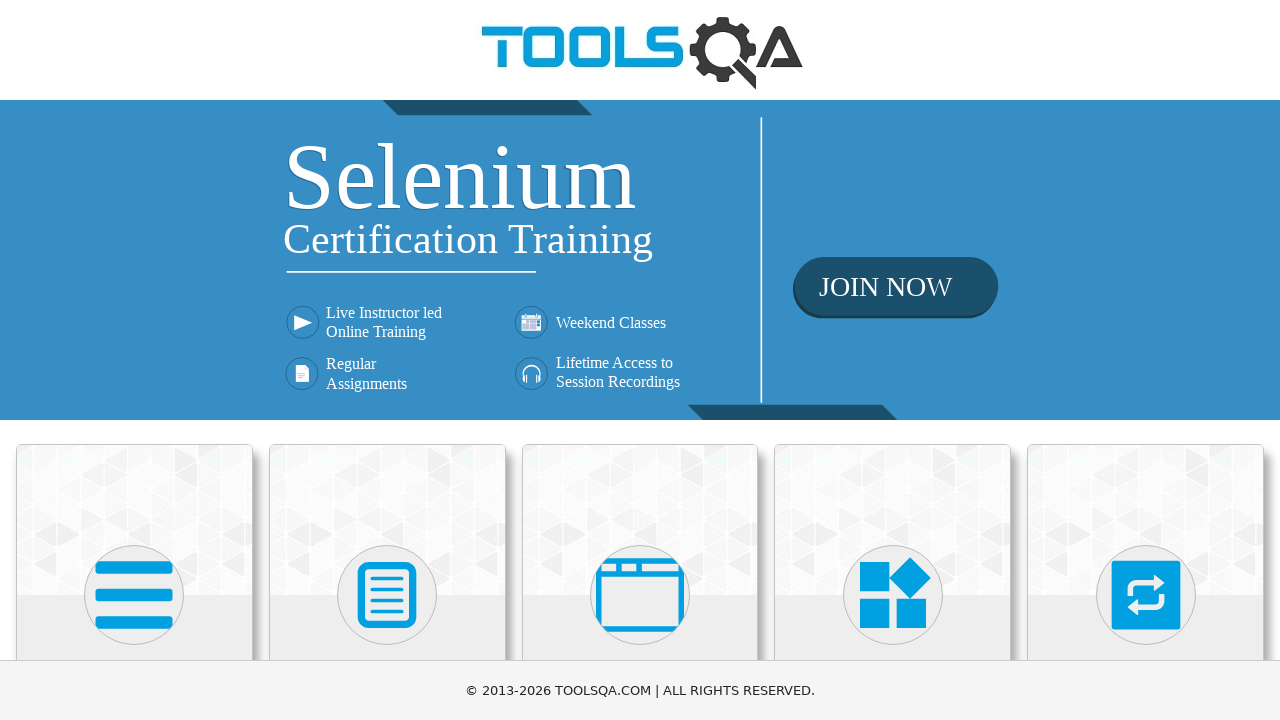

Clicked on Elements section at (134, 360) on text=Elements
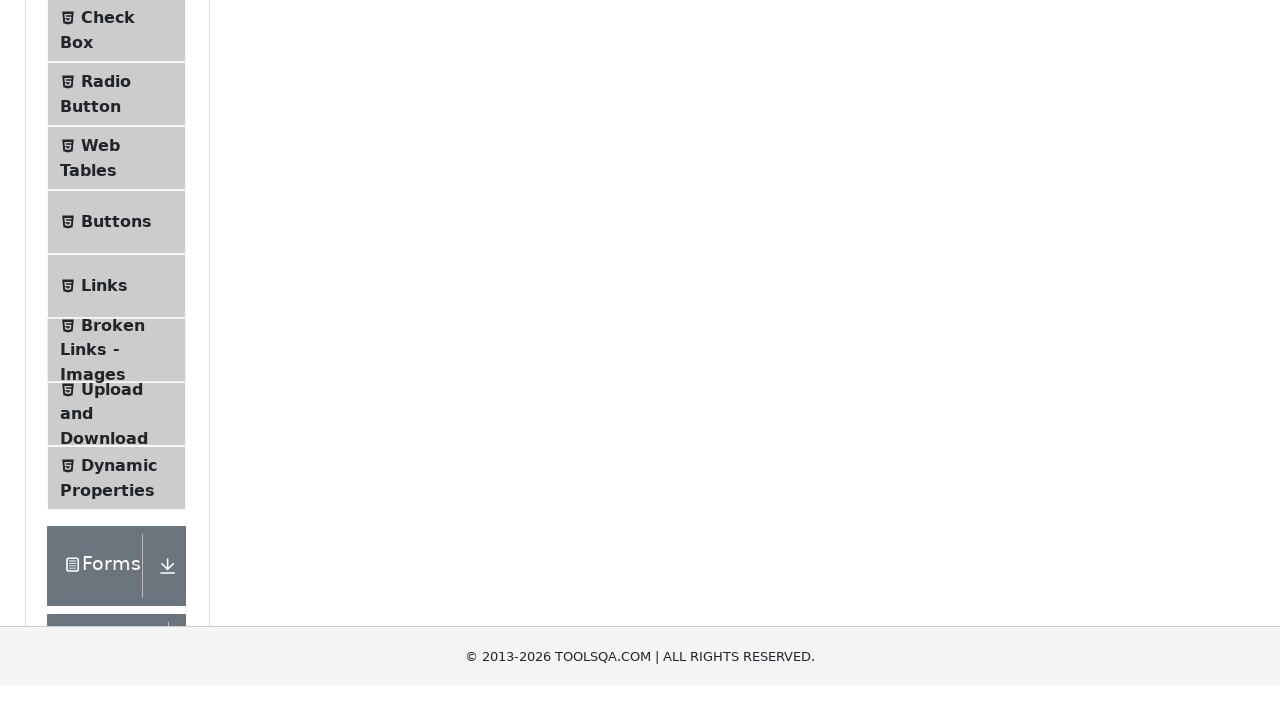

Clicked on Web Tables menu item at (100, 440) on text=Web Tables
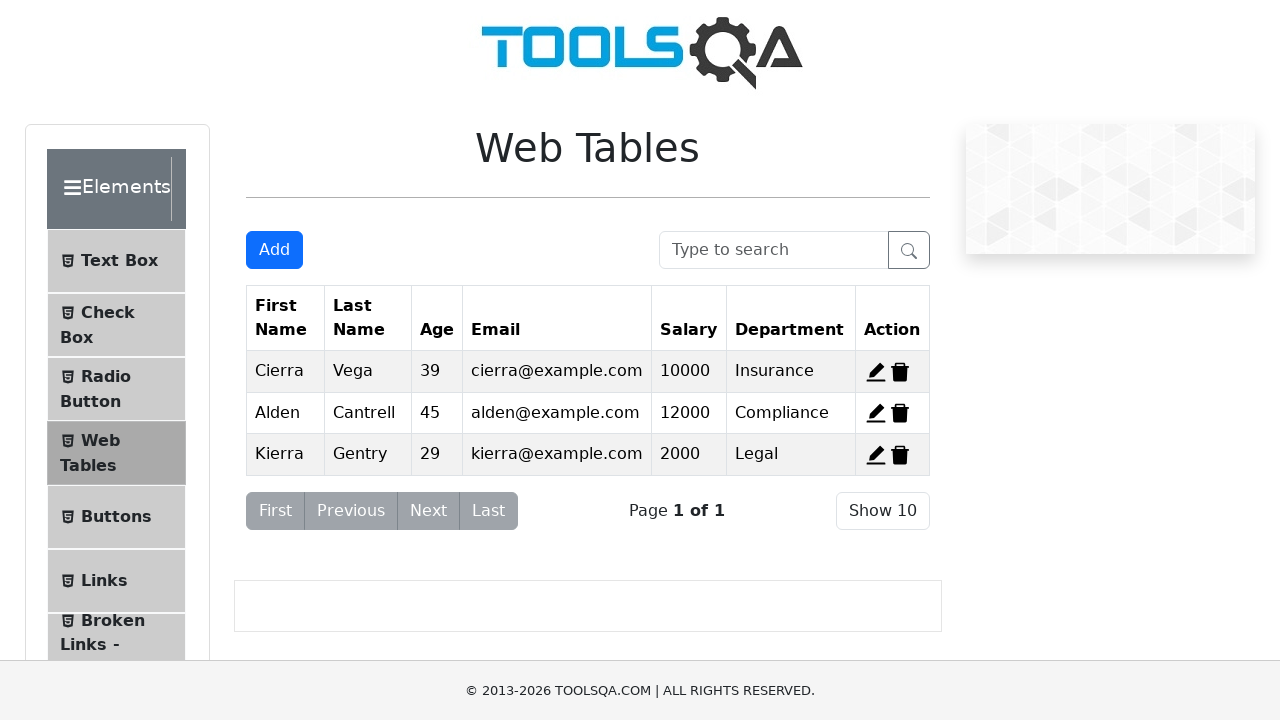

Searched for user 'Alden' in the search box on #searchBox
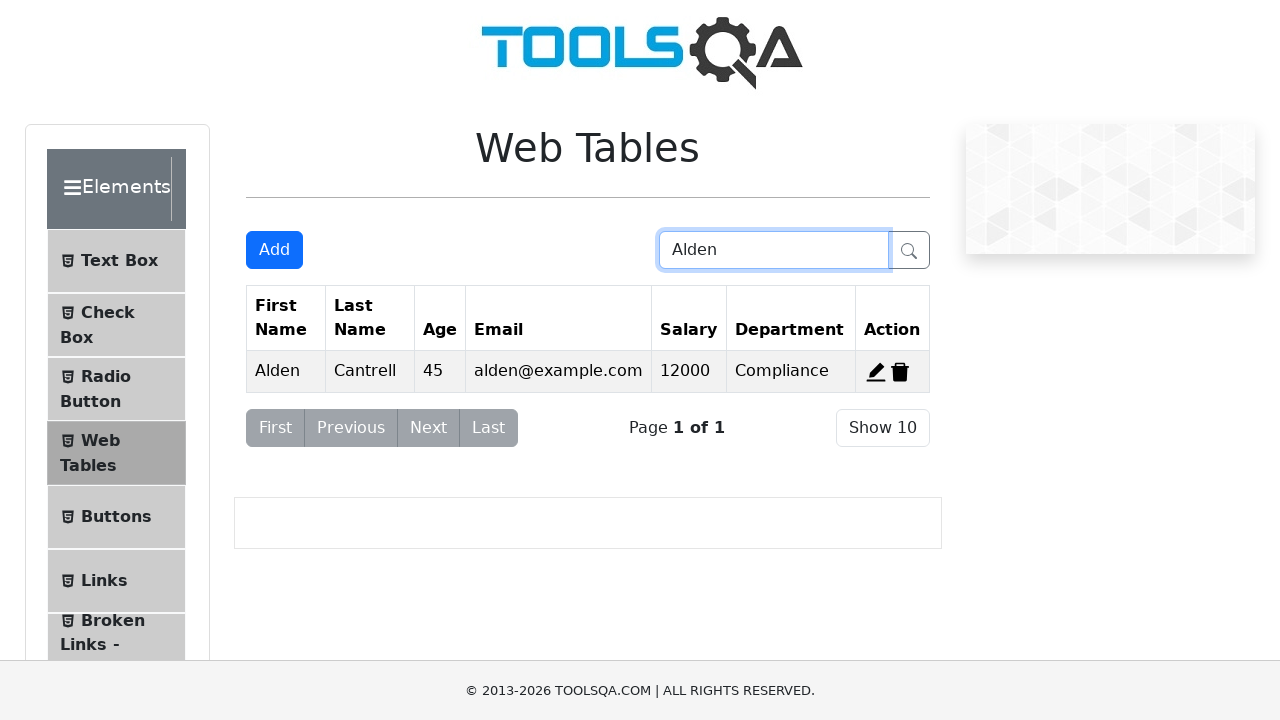

Clicked edit button for Alden's record at (876, 372) on #edit-record-2
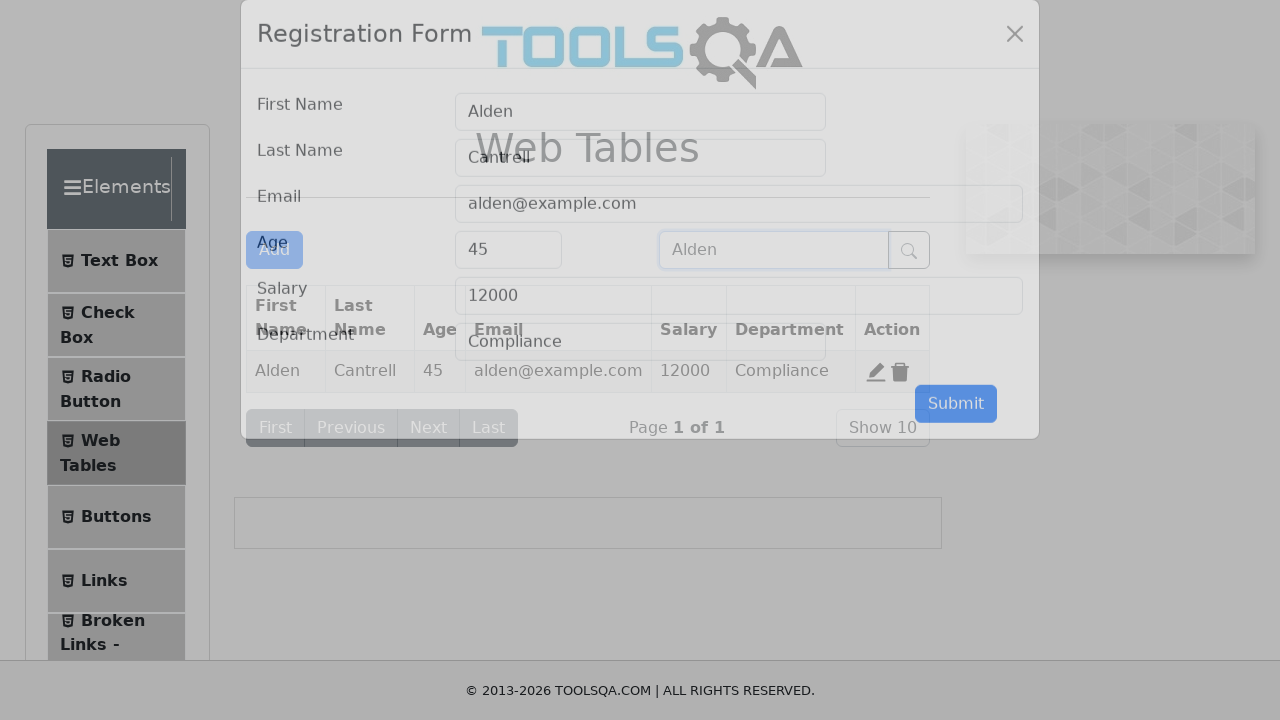

Updated first name to 'new First Name' on #firstName
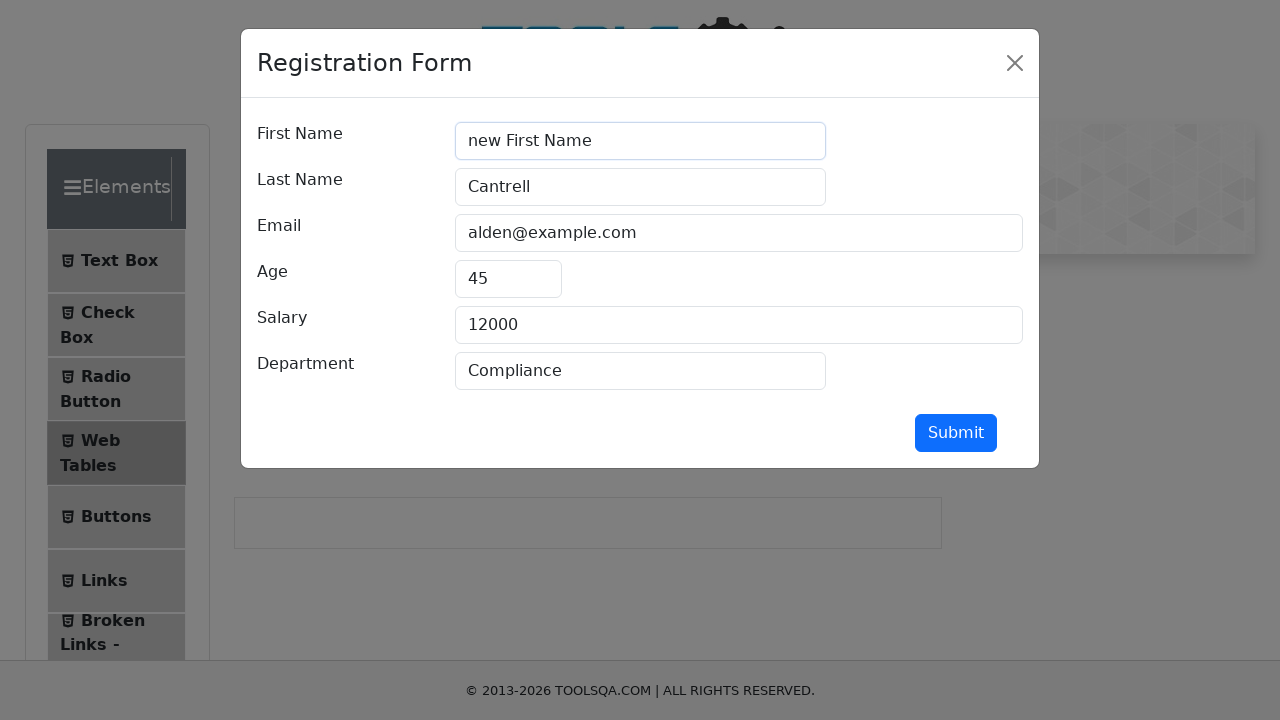

Updated last name to 'new Last Name' on #lastName
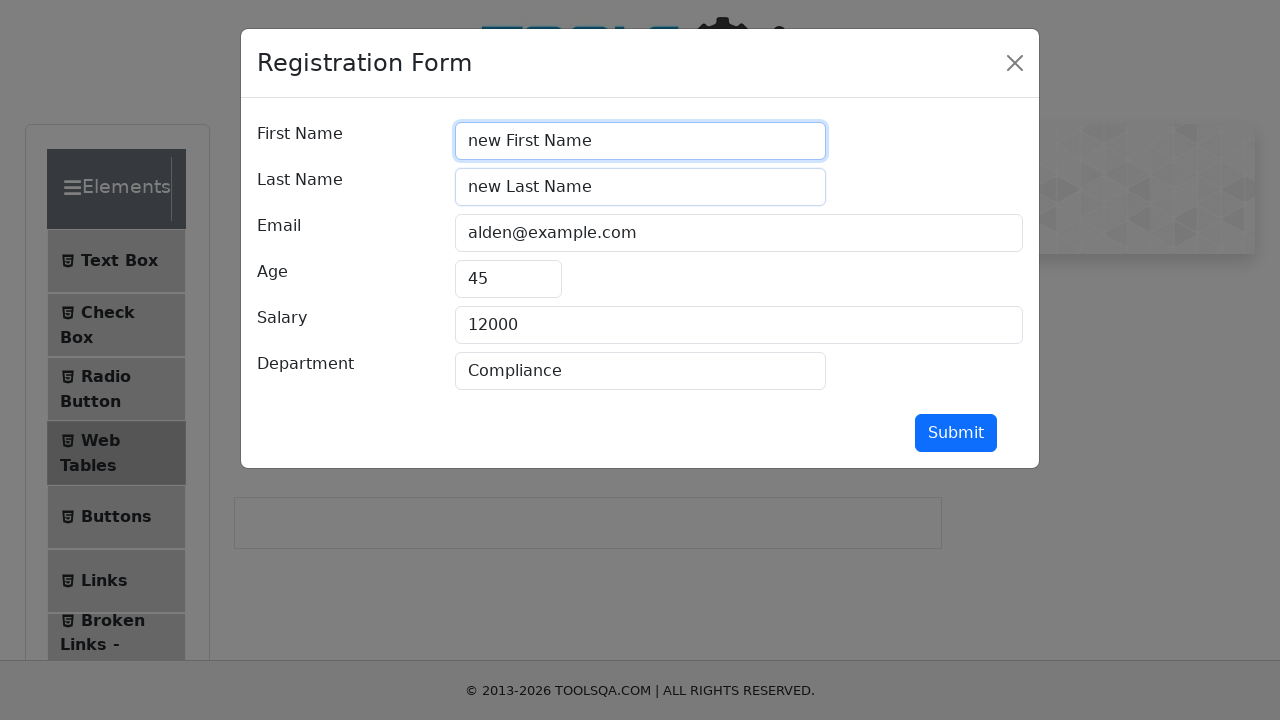

Updated email to 'changeemail@test.net' on #userEmail
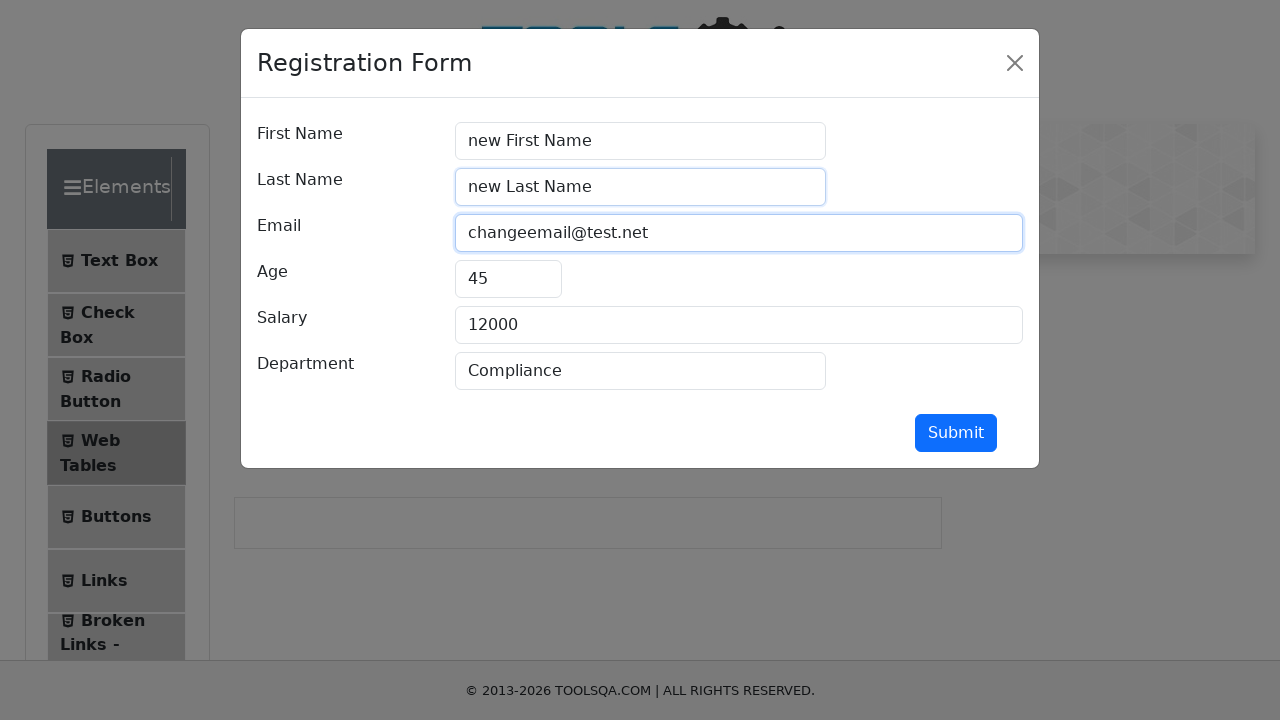

Updated age to '88' on #age
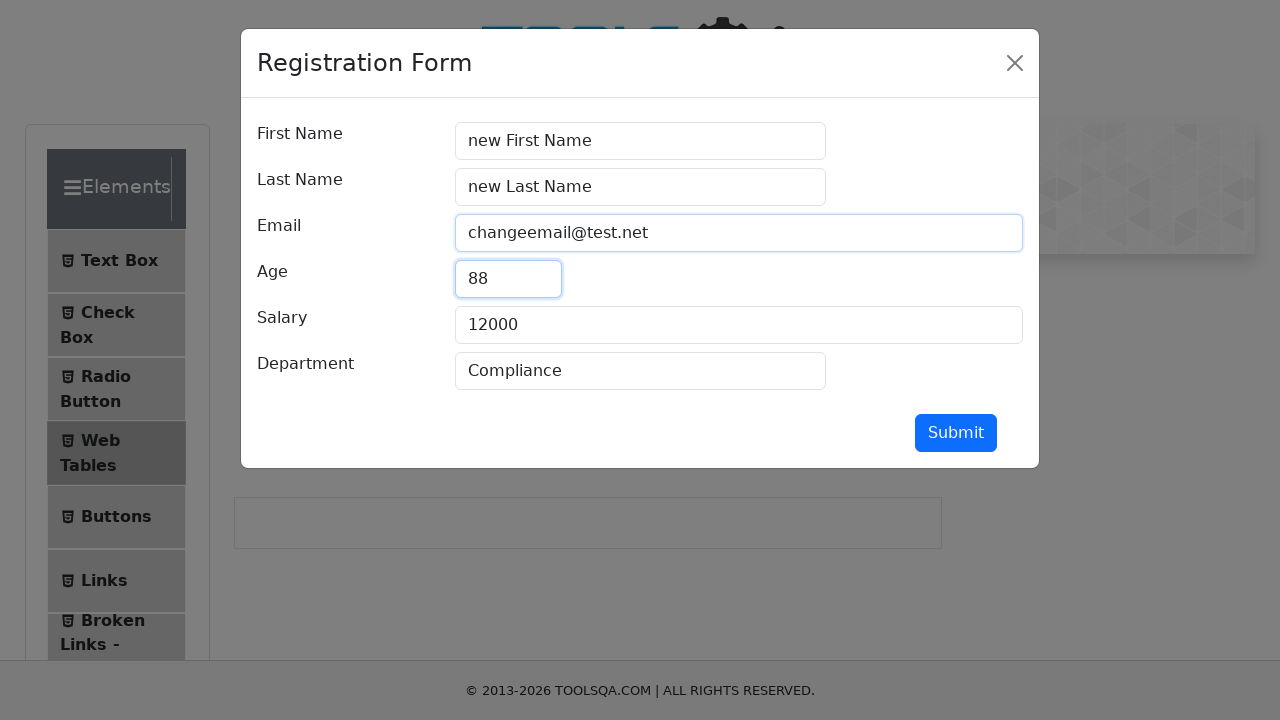

Updated salary to '1' on #salary
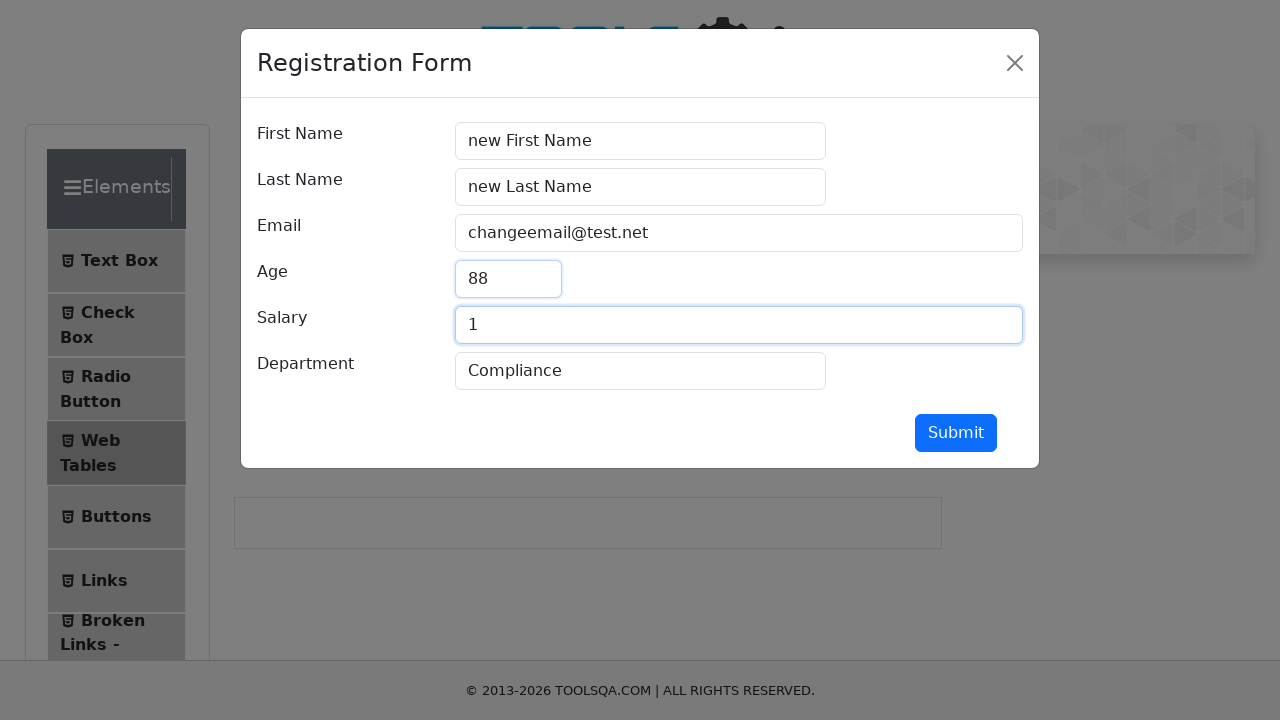

Updated department to 'the Best of The Best' on #department
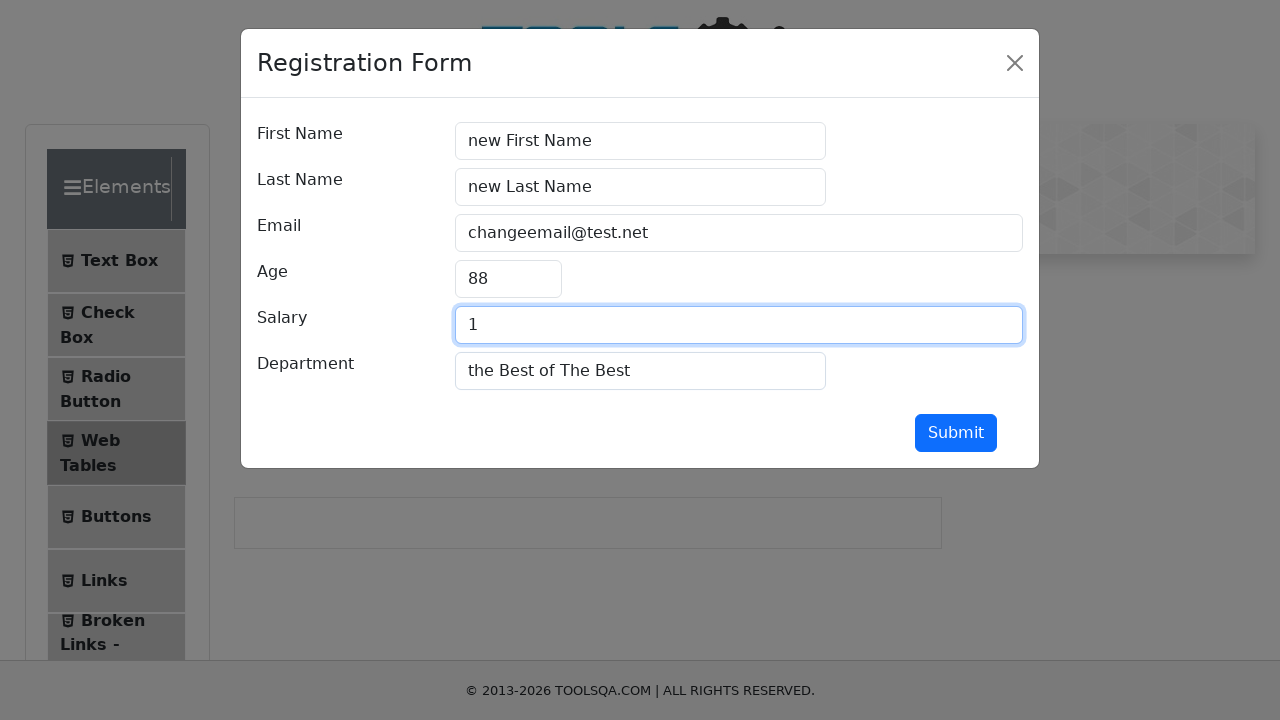

Submitted the edited user form at (956, 433) on #submit
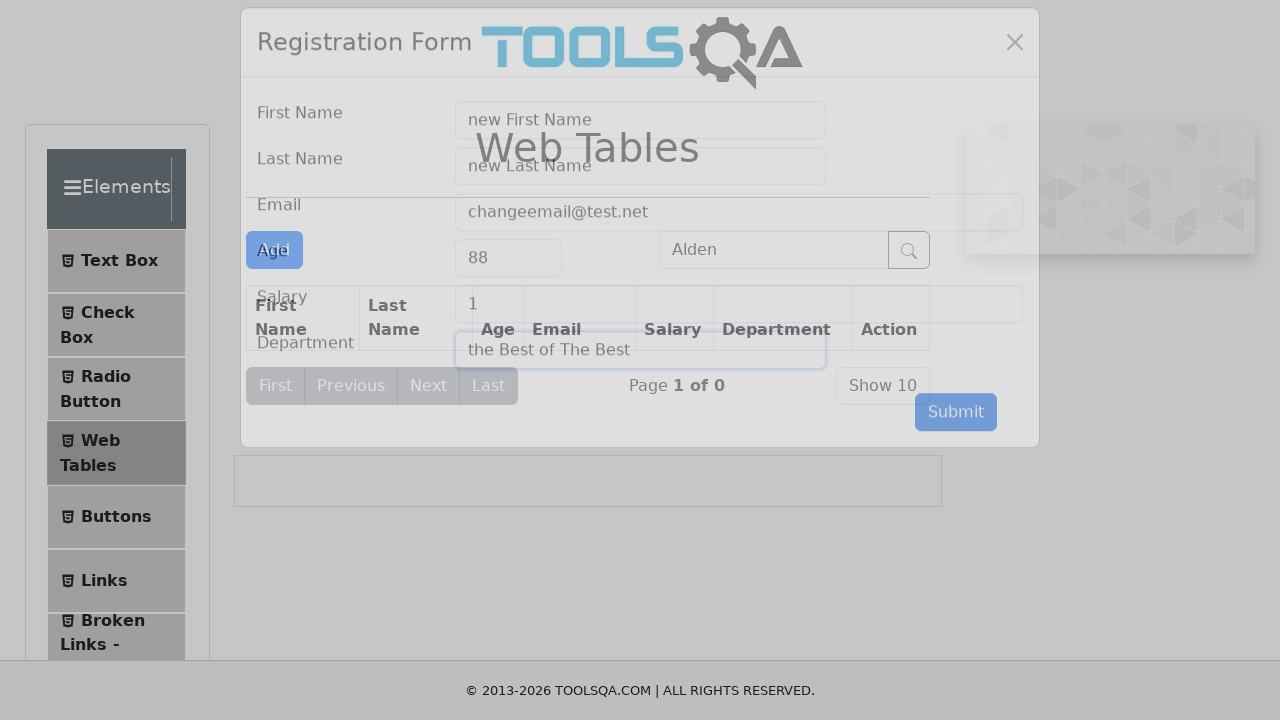

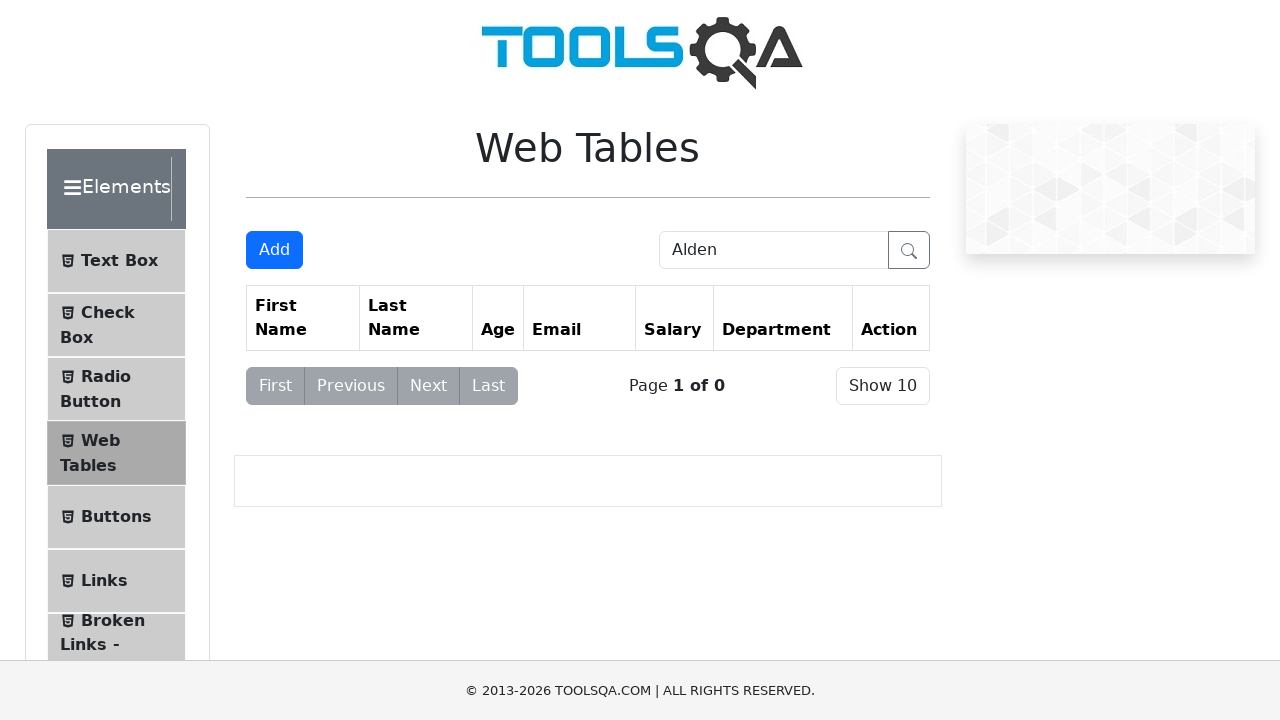